Tests JavaScript alert handling on a practice page by clicking buttons to trigger alerts, accepting them, and verifying the results

Starting URL: https://www.leafground.com/alert.xhtml

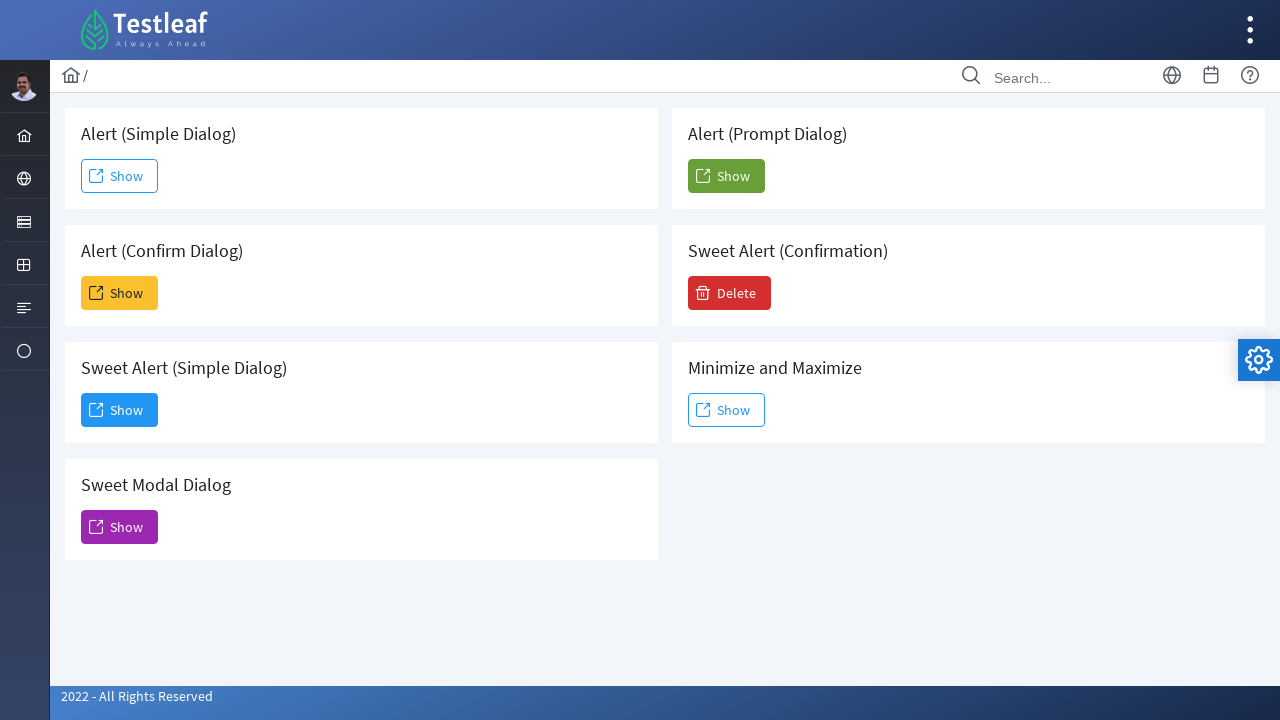

Clicked first 'Show' button to trigger simple alert at (120, 176) on xpath=//span[text()='Show']
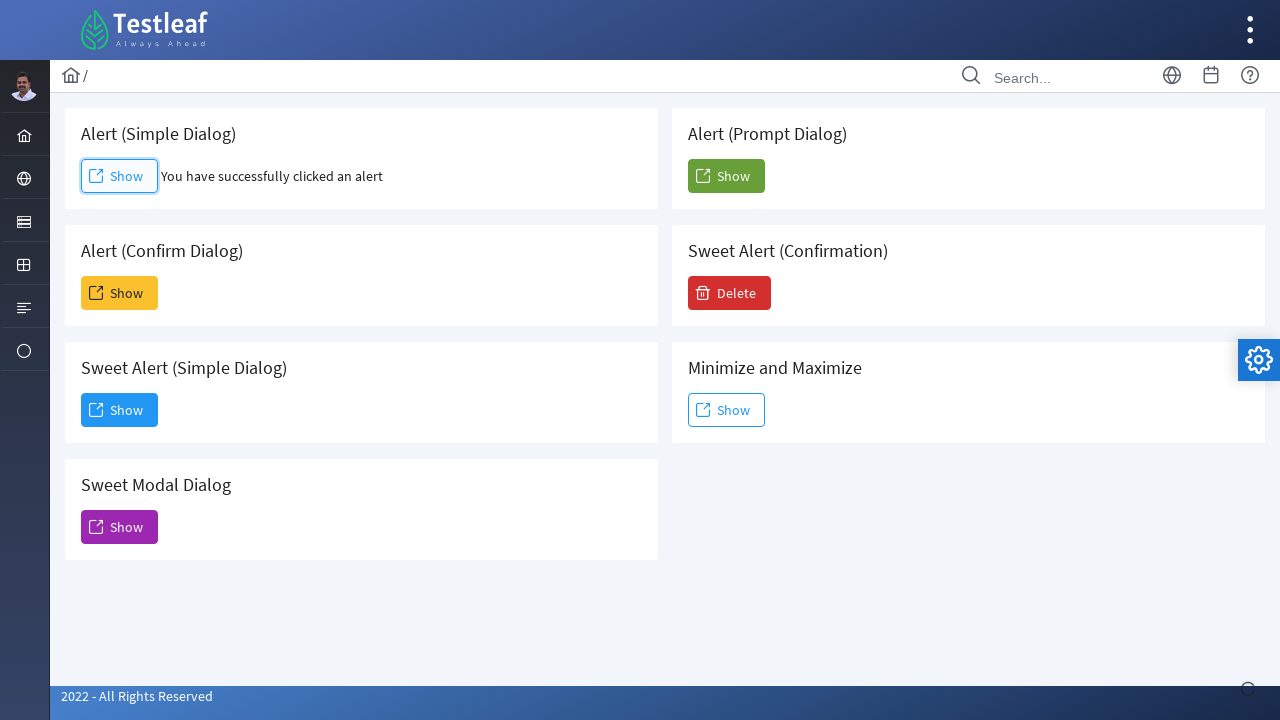

Set up alert dialog handler to accept alerts
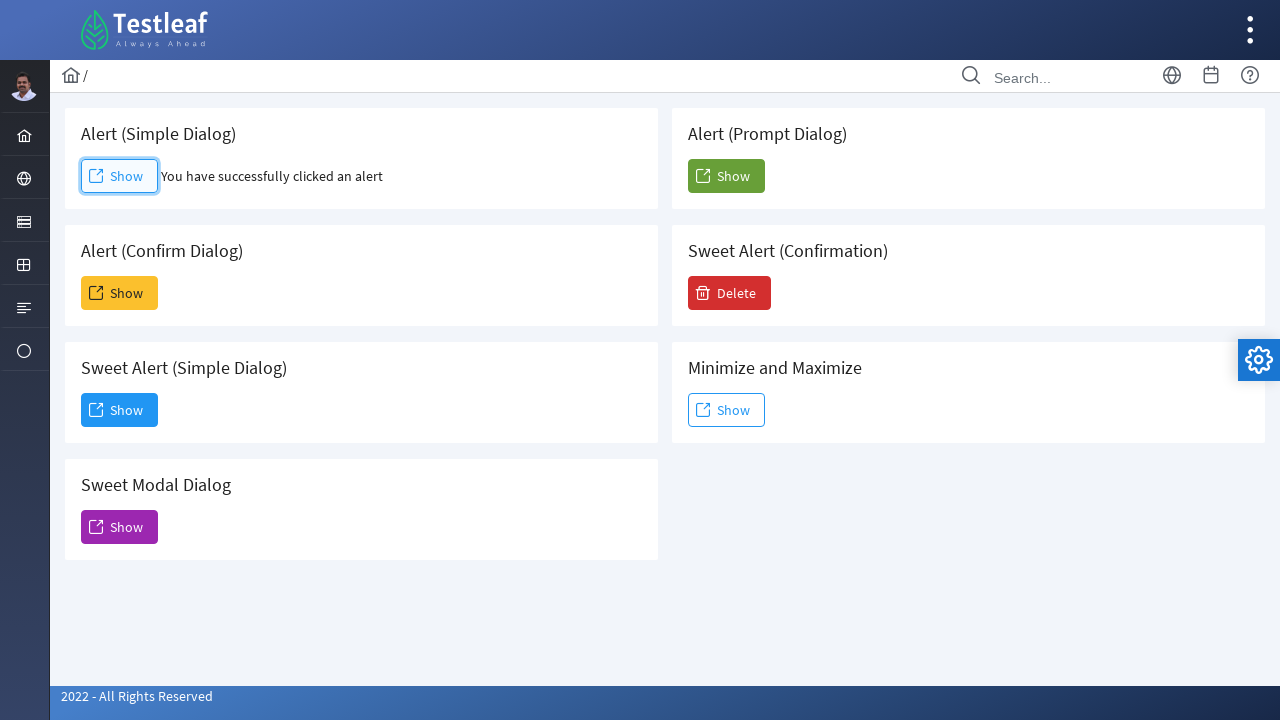

Waited for alert to be processed
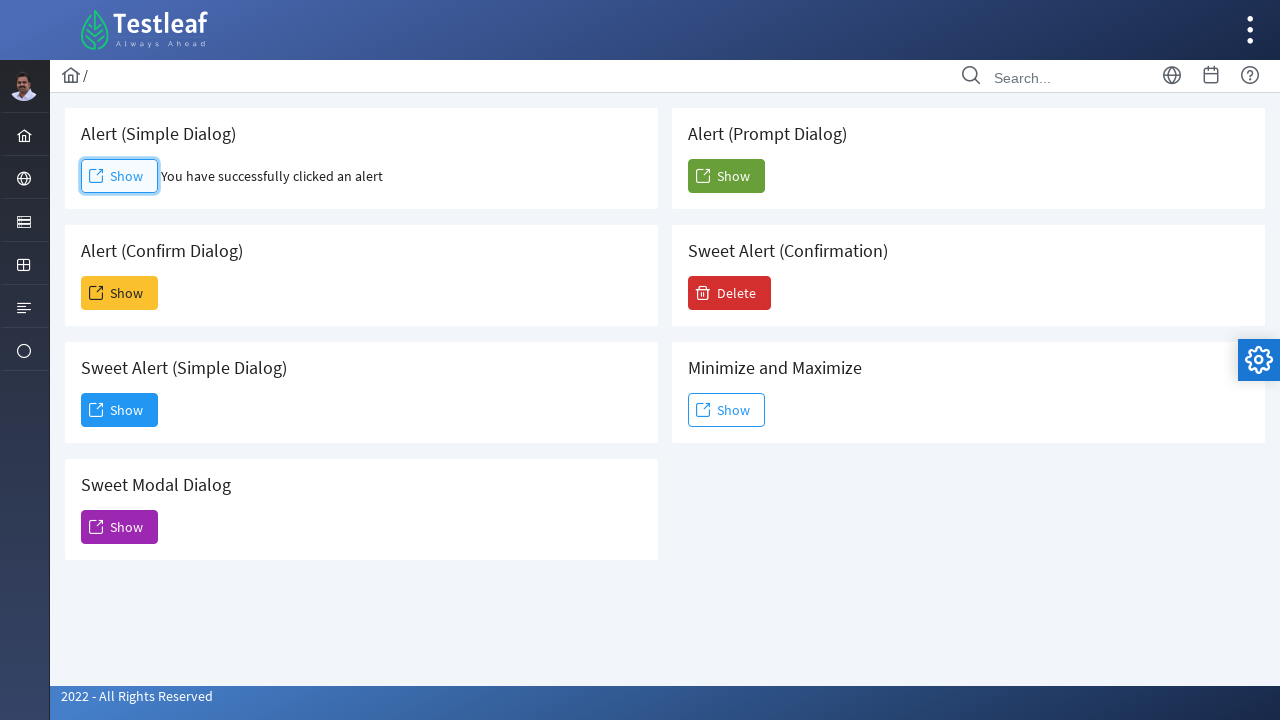

Verified simple alert result text is displayed
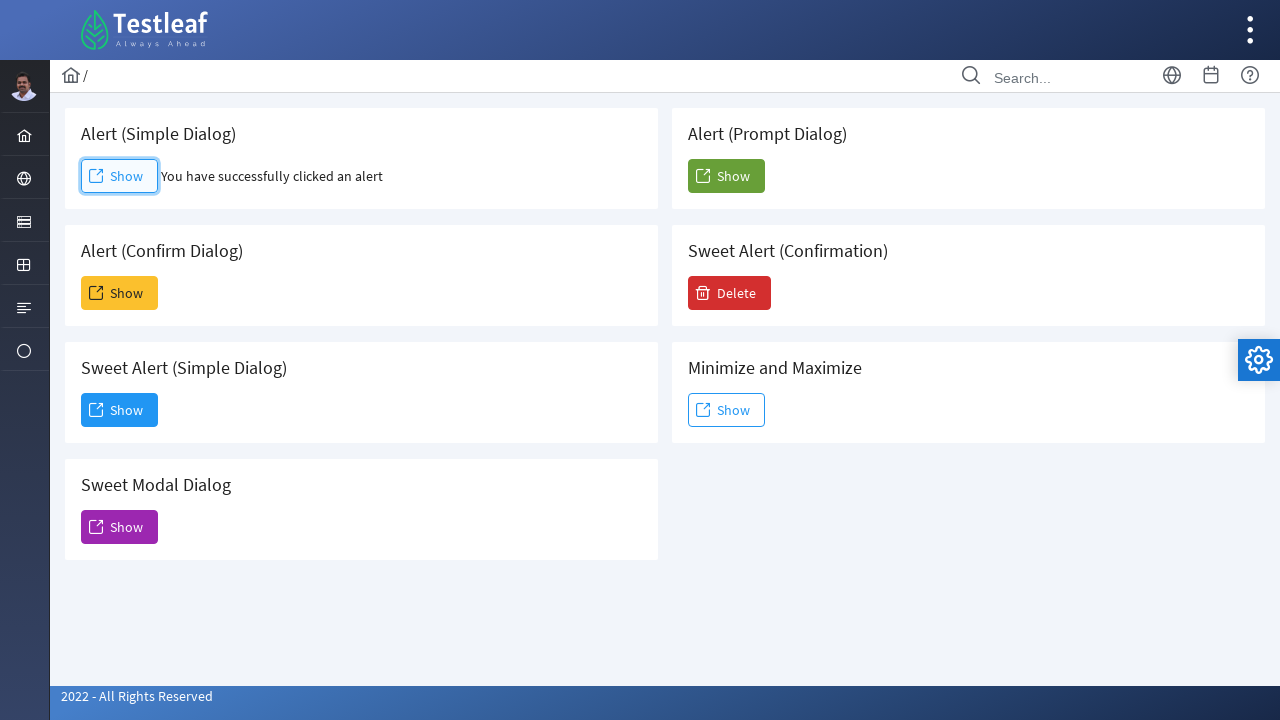

Clicked second 'Show' button to trigger another alert at (120, 293) on (//span[text()='Show'])[2]
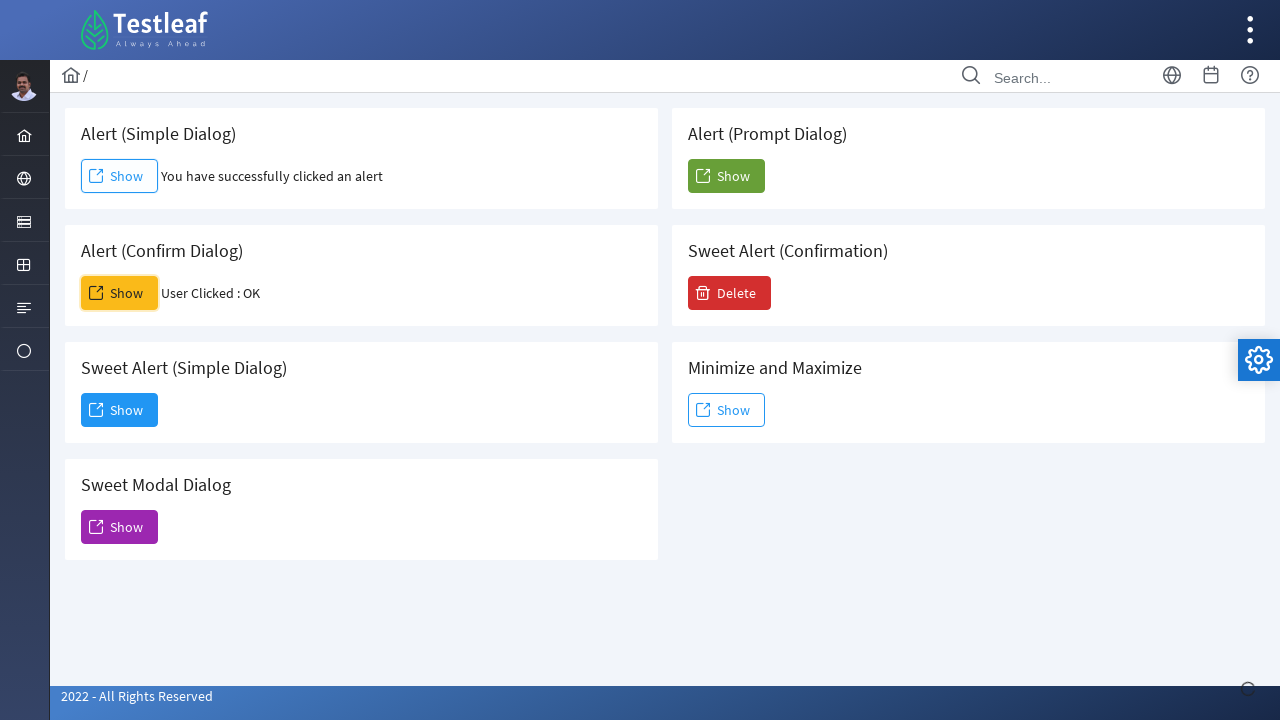

Waited for second alert to be processed
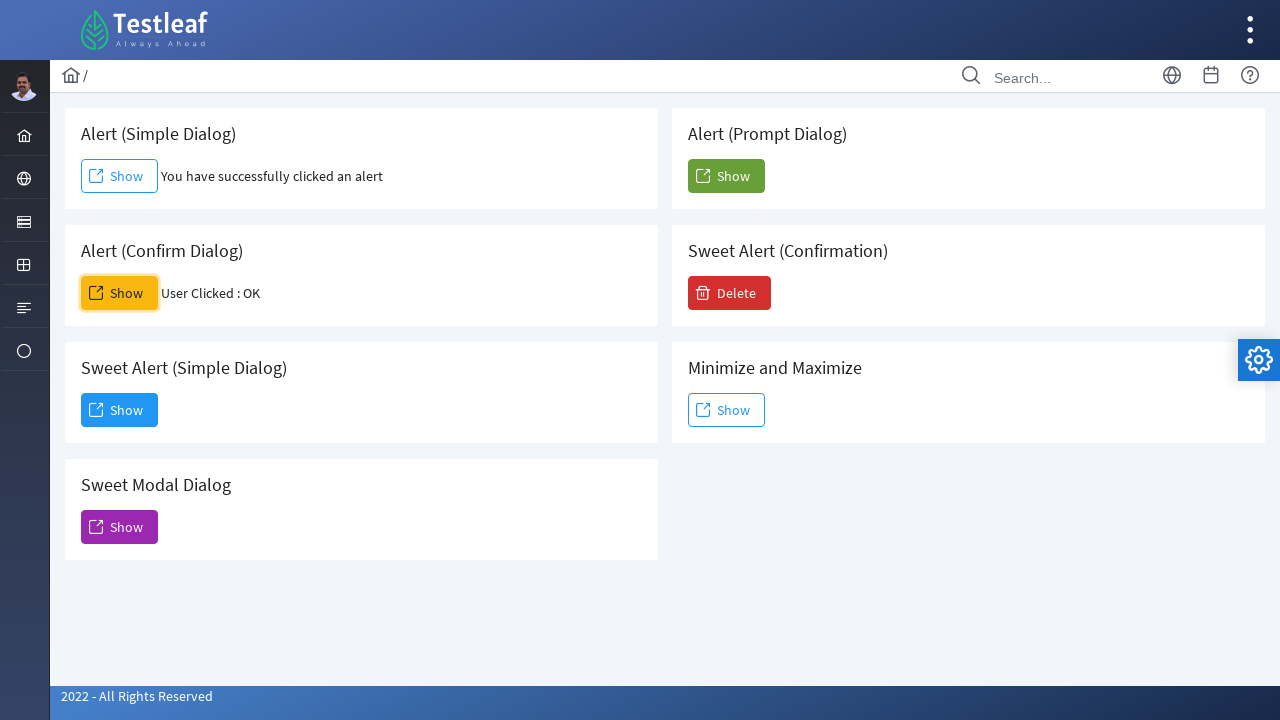

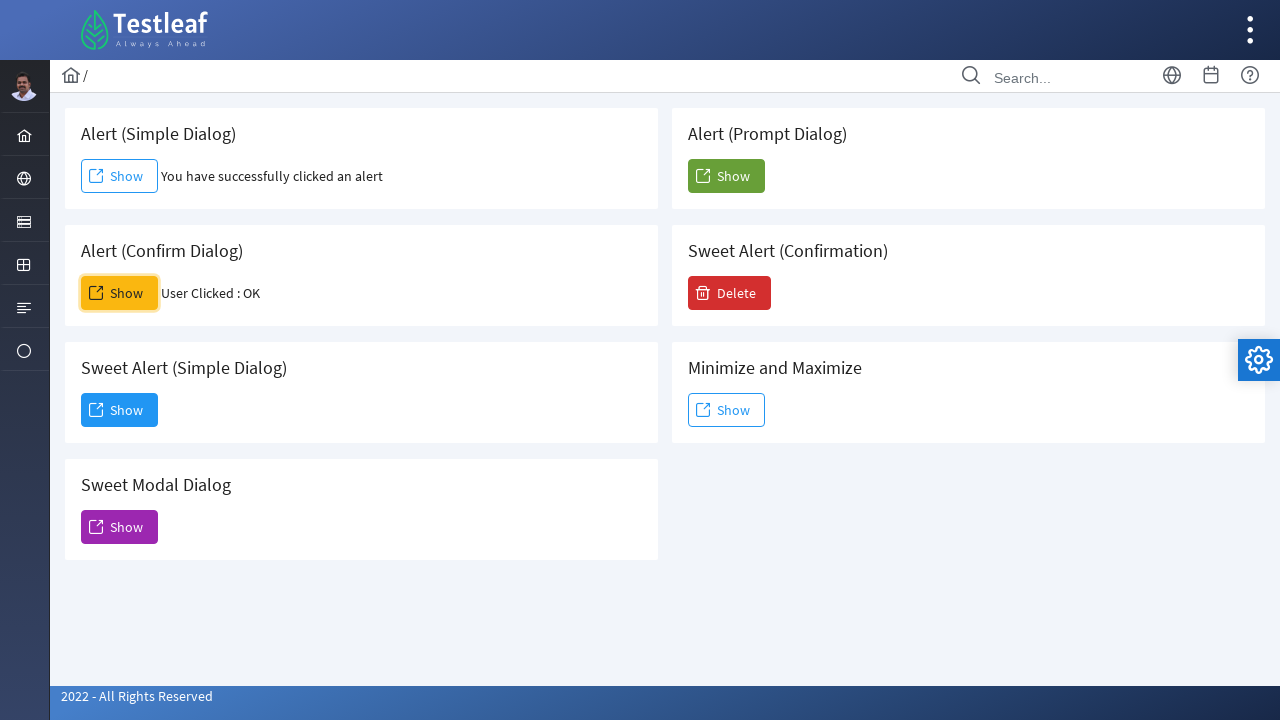